Tests navigation to course list page while handling a potential popup that may appear

Starting URL: https://vnk.edu.vn/

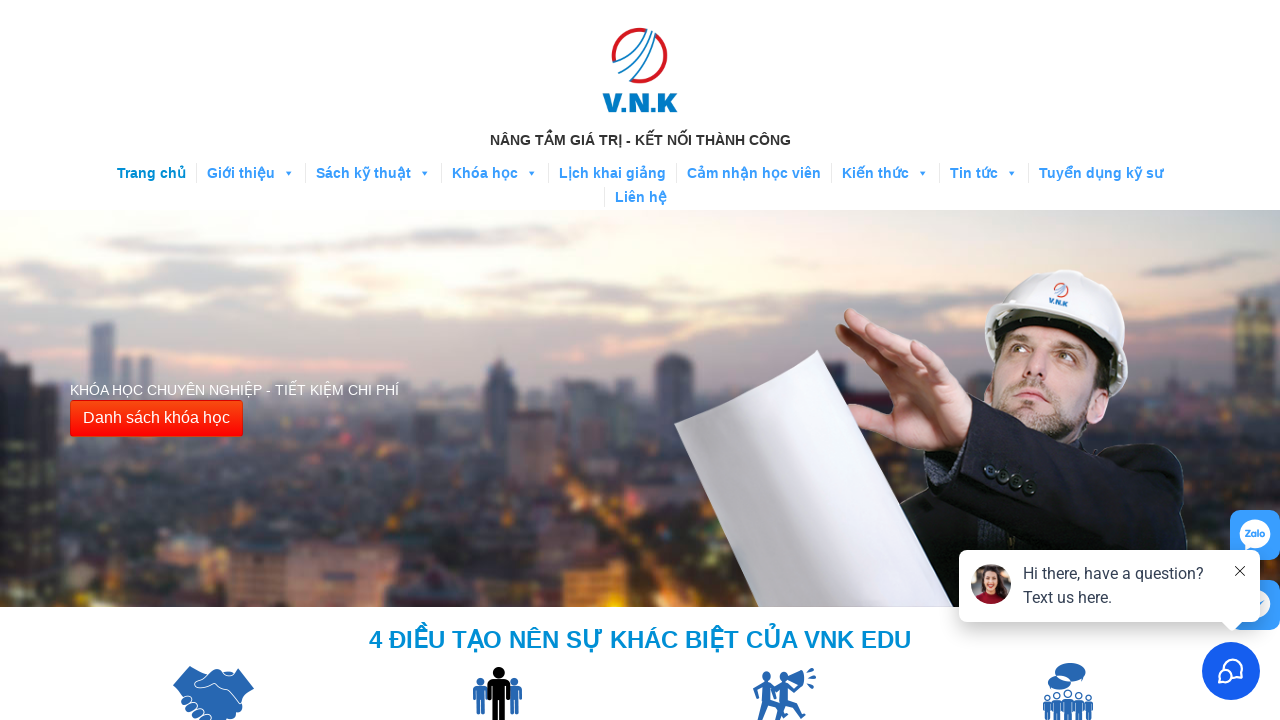

Located marketing popup element
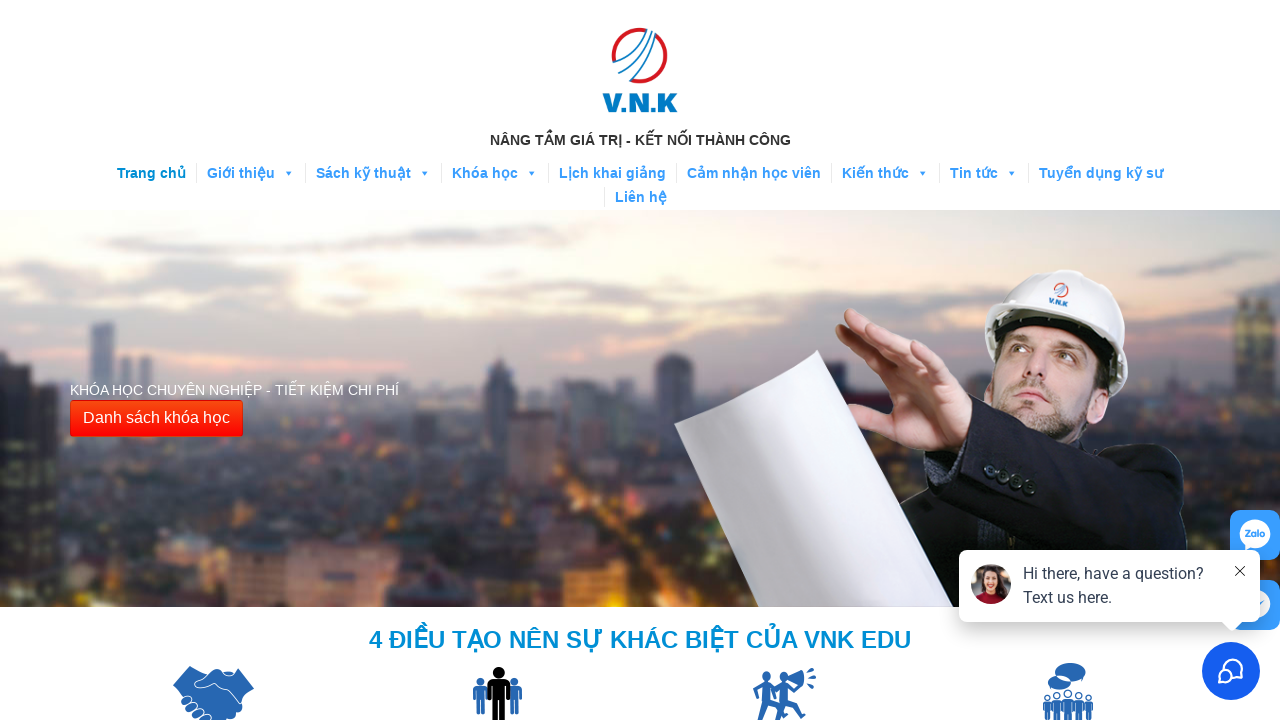

Clicked on course list button at (156, 419) on xpath=//button[text()='Danh sách khóa học']
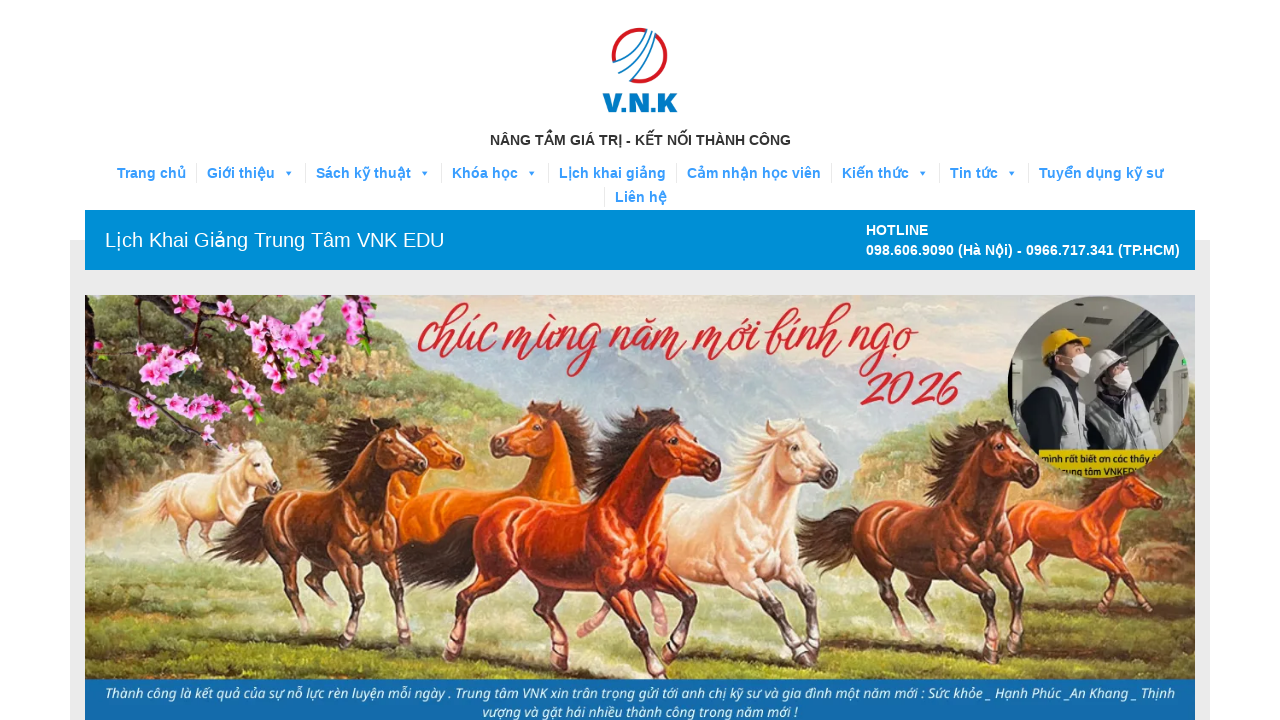

Waited 3 seconds for navigation
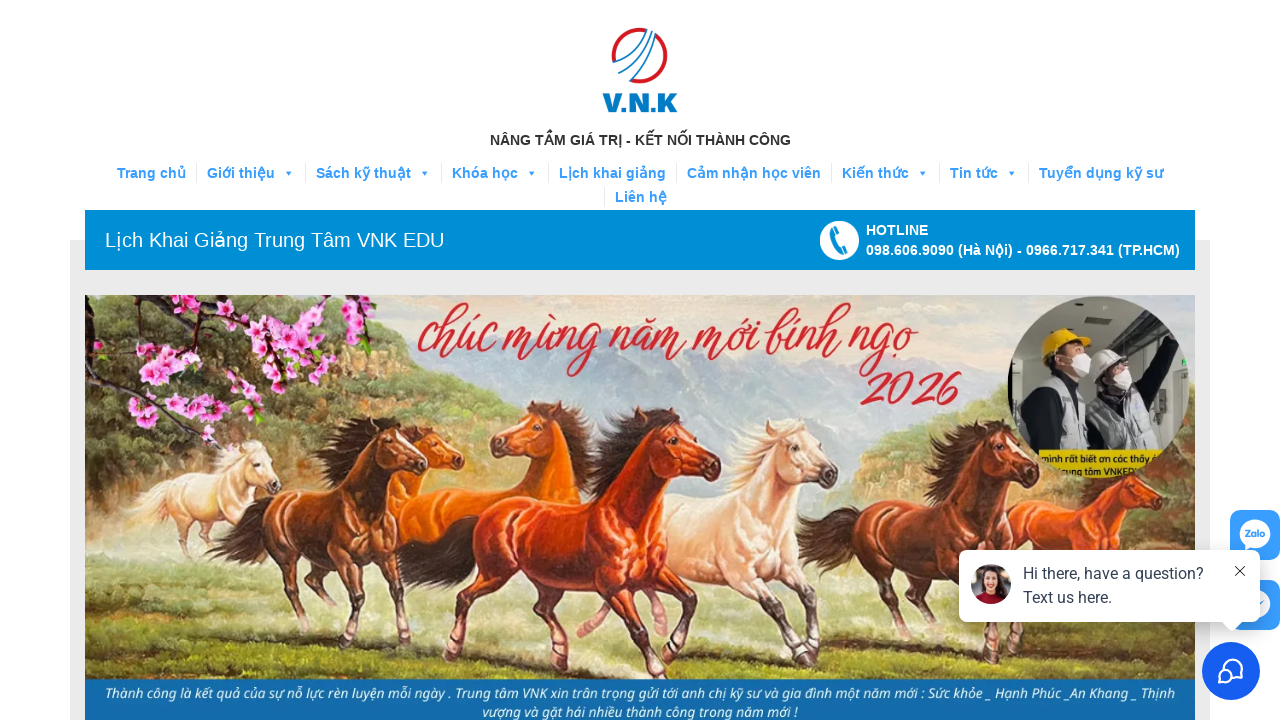

Verified page title element loaded
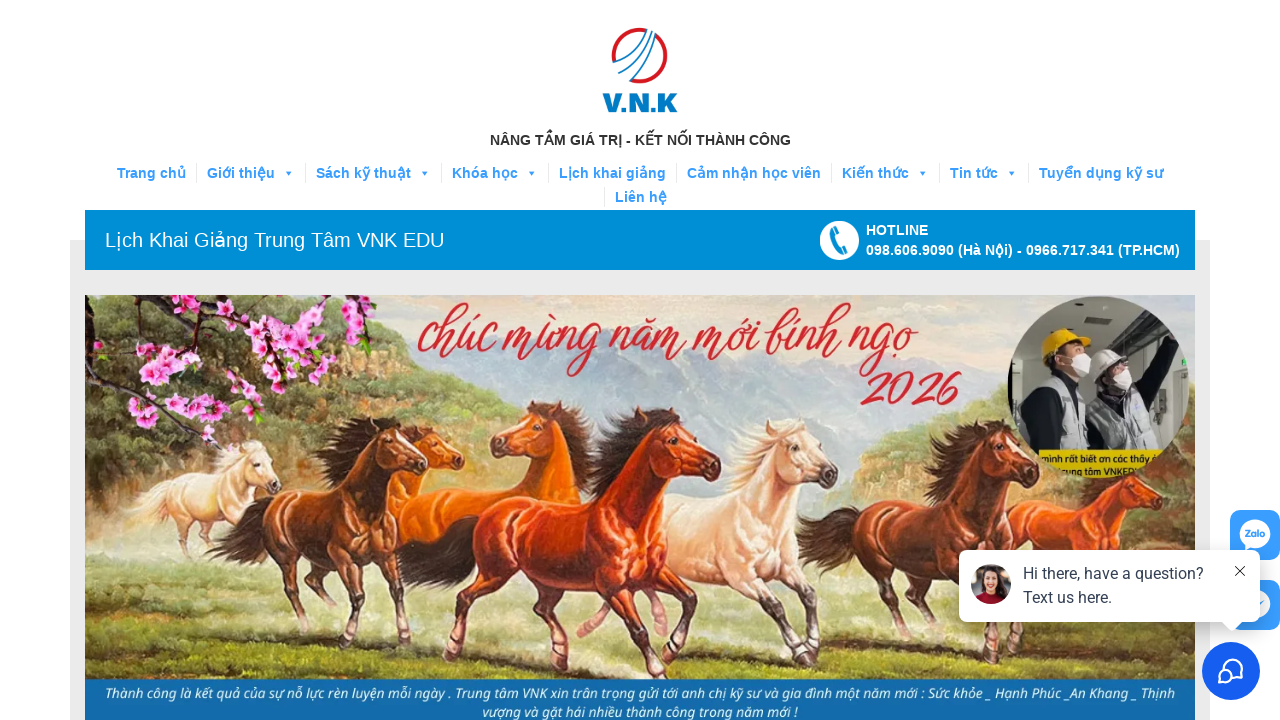

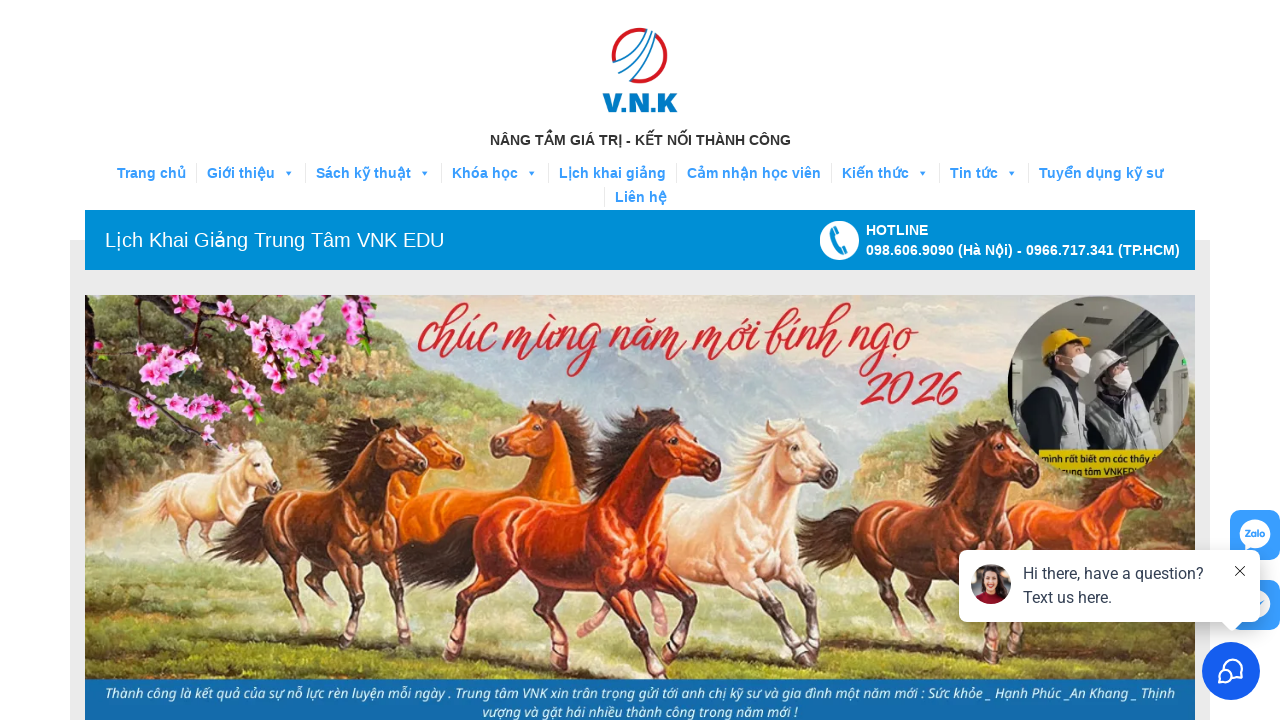